Tests drag and drop functionality by dragging an element from source to target location

Starting URL: https://crossbrowsertesting.github.io/drag-and-drop

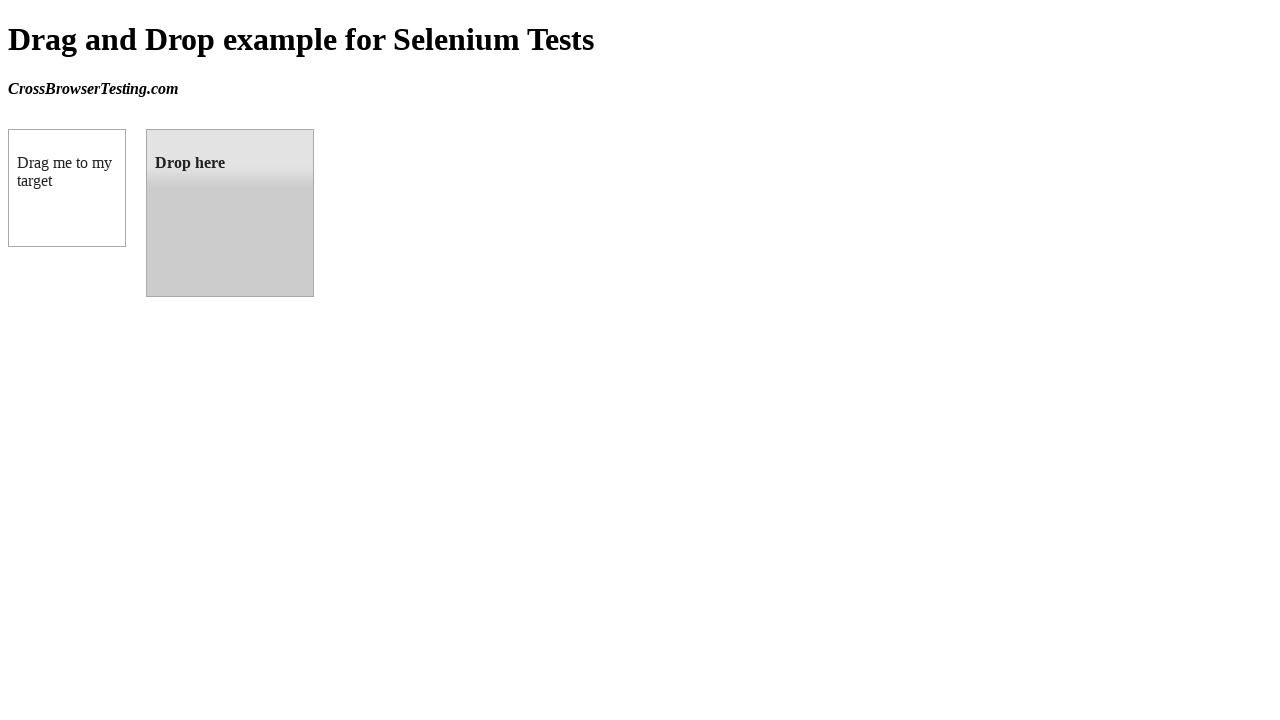

Navigated to drag and drop test page
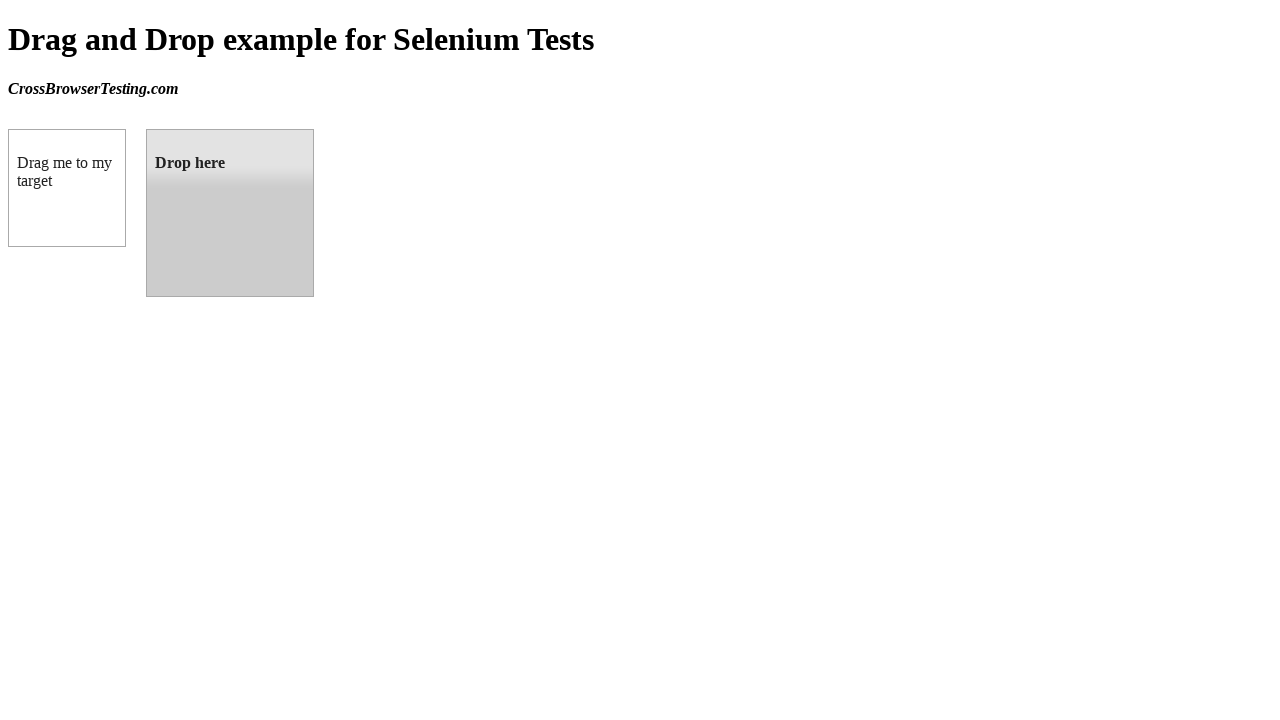

Located draggable element with ID 'draggable'
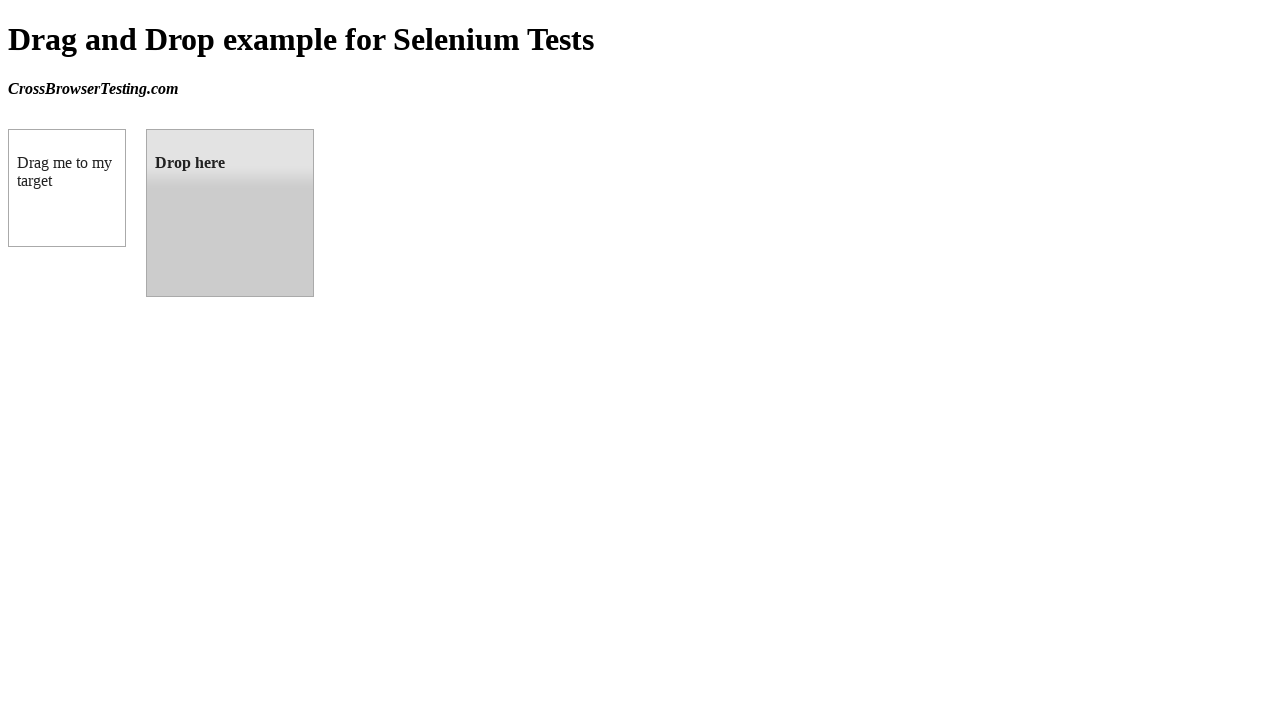

Located droppable target element with ID 'droppable'
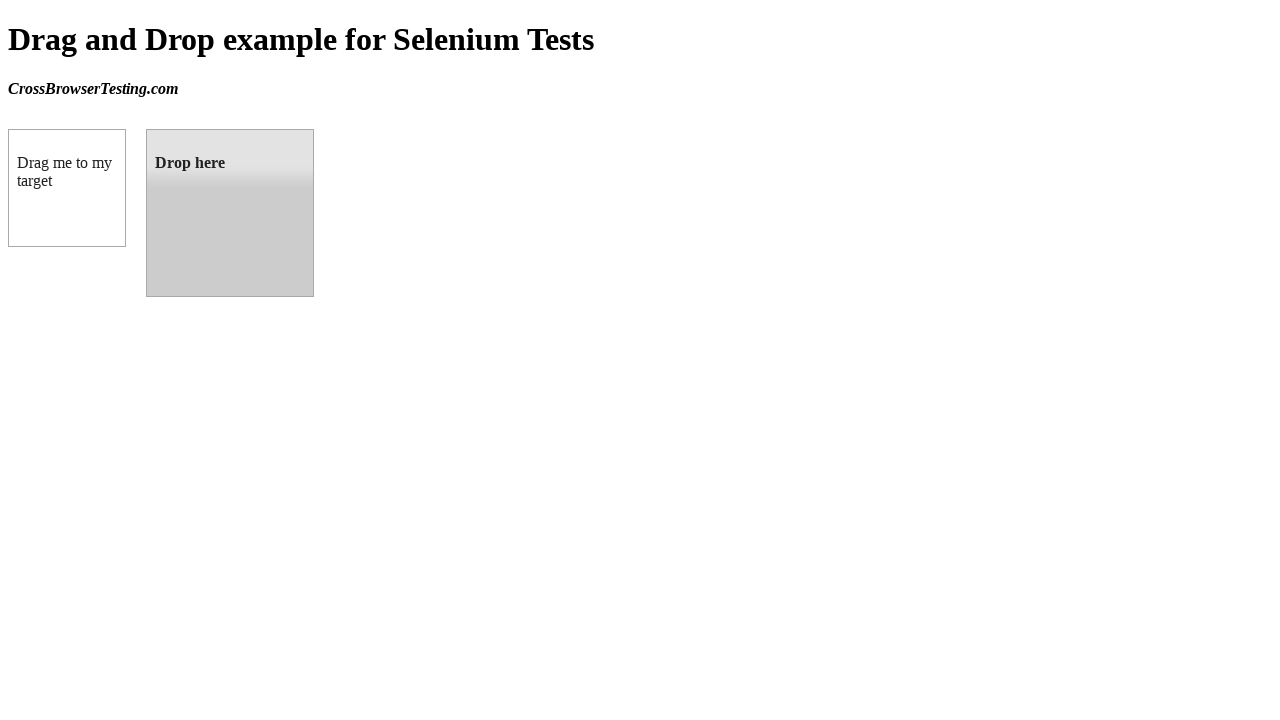

Dragged element from source to target location at (230, 213)
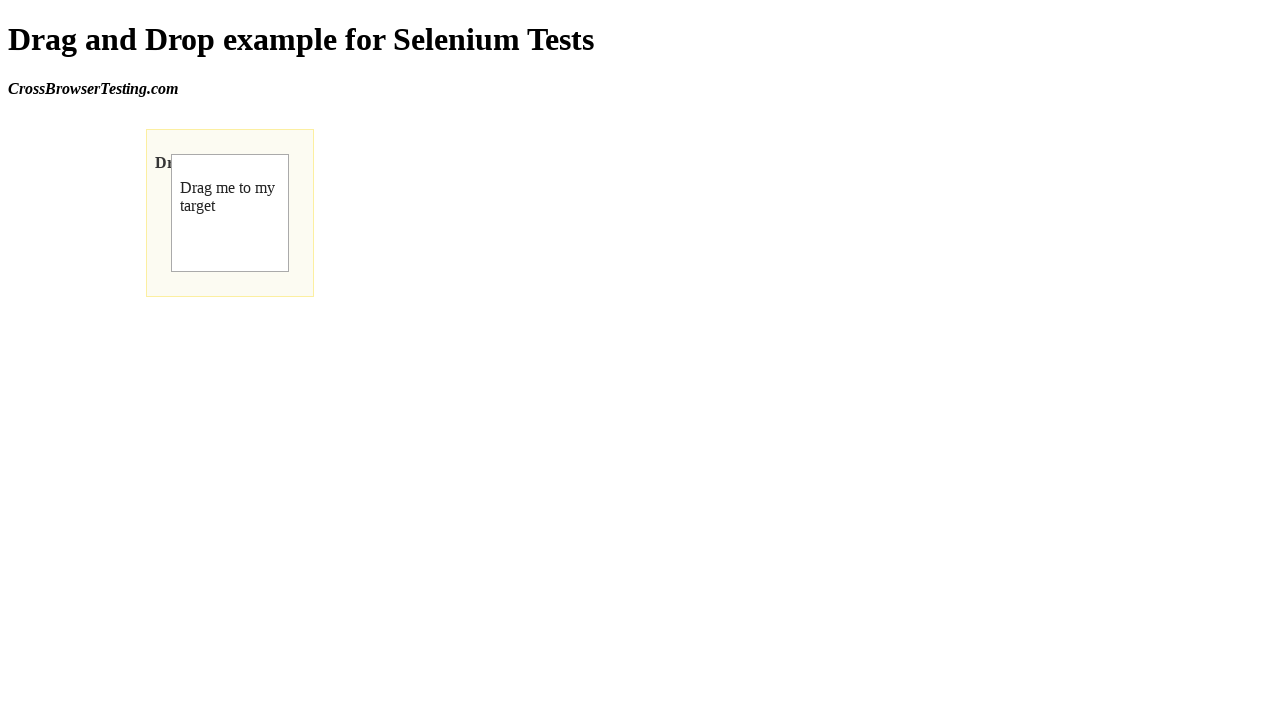

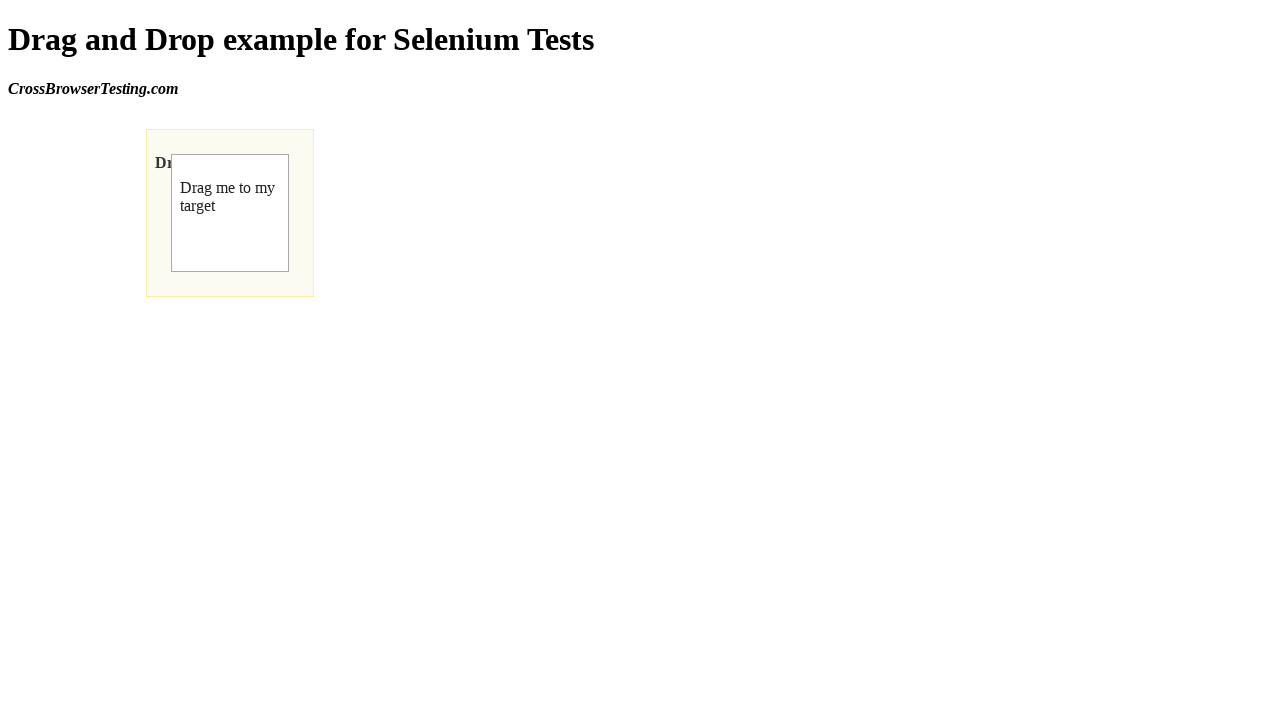